Tests iframe switching on jQuery UI draggable demo page by switching to the demo frame, reading element text, switching back to main content, and clicking the Download link.

Starting URL: http://jqueryui.com/draggable/

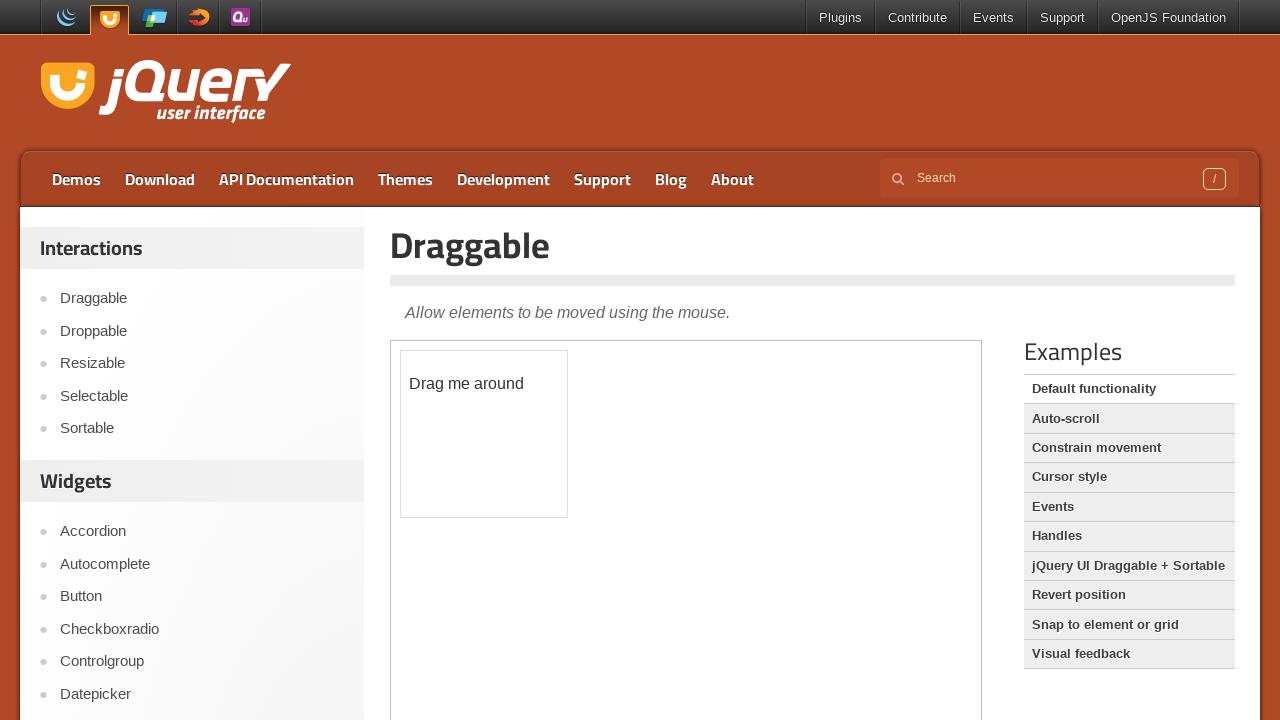

Demo iframe loaded and located
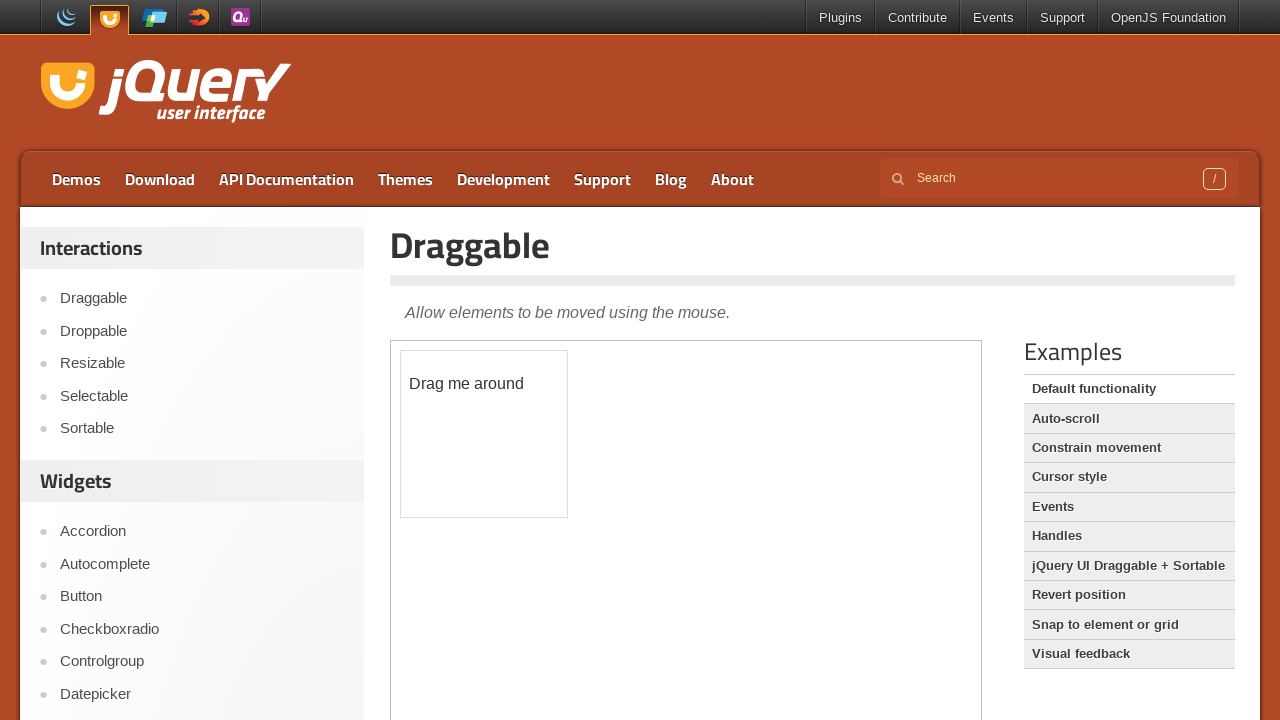

Switched to demo iframe frame locator
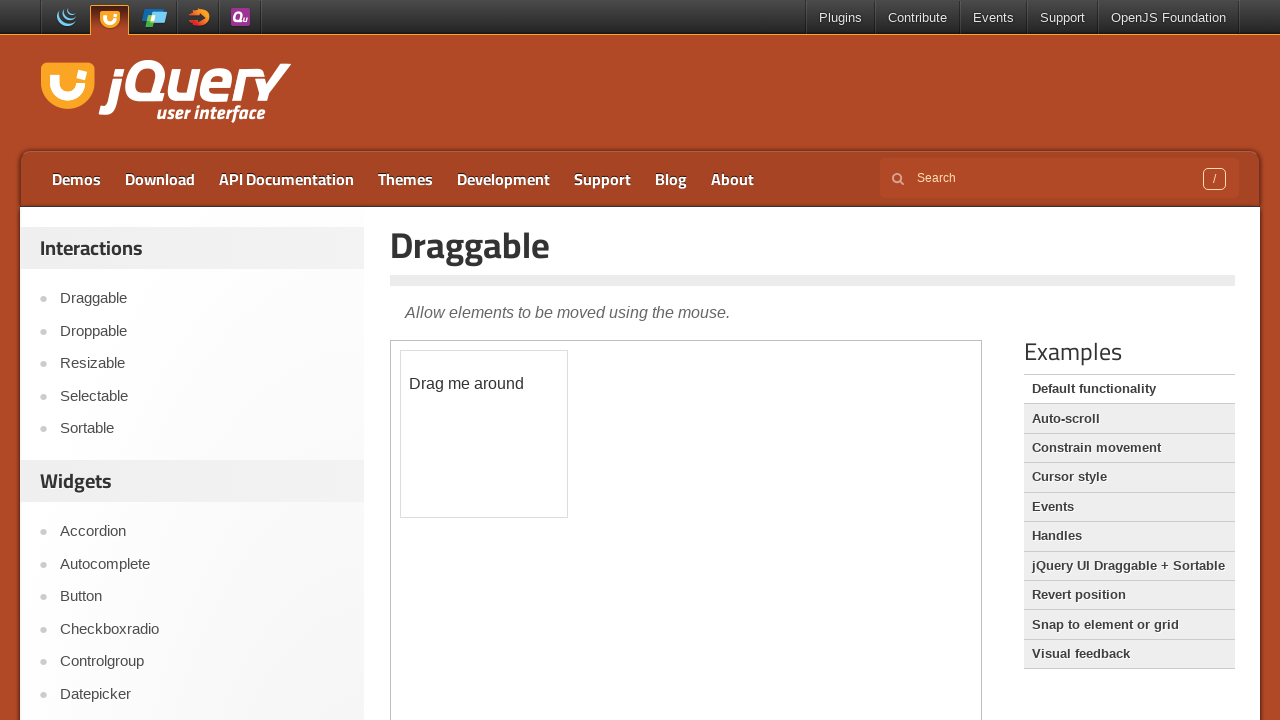

Draggable element found and ready in iframe
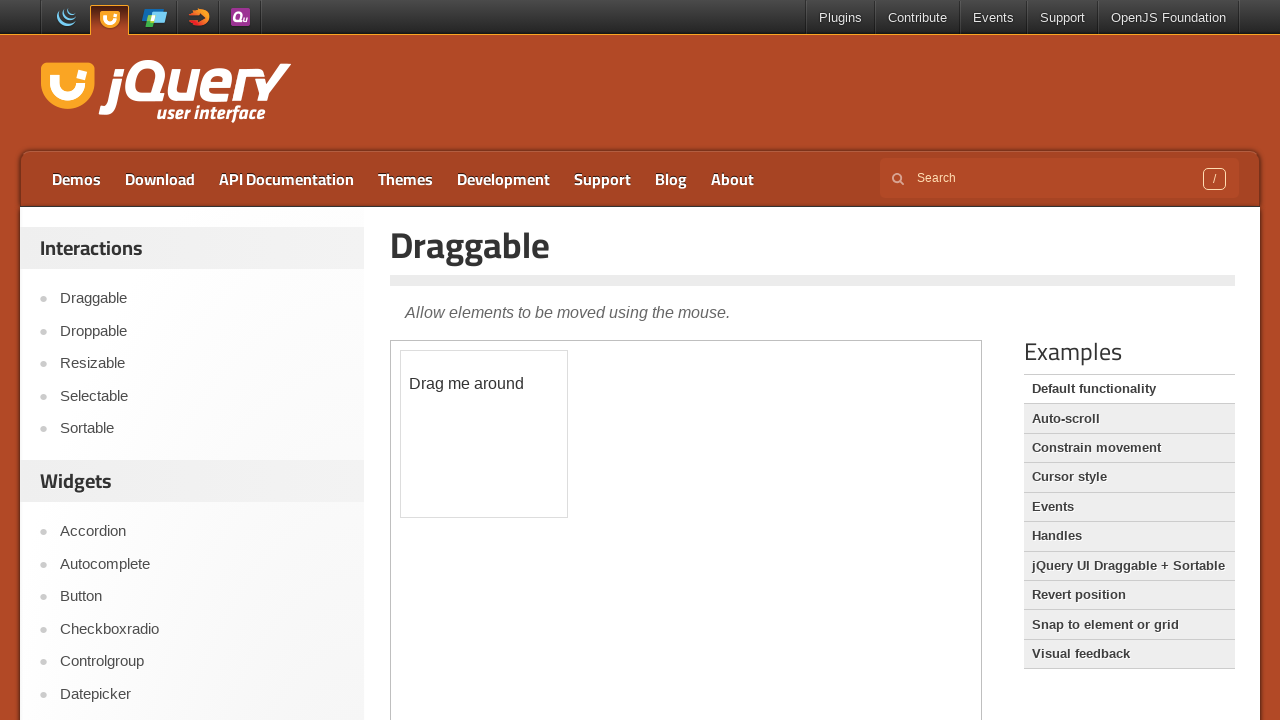

Retrieved draggable element text: '
	Drag me around
'
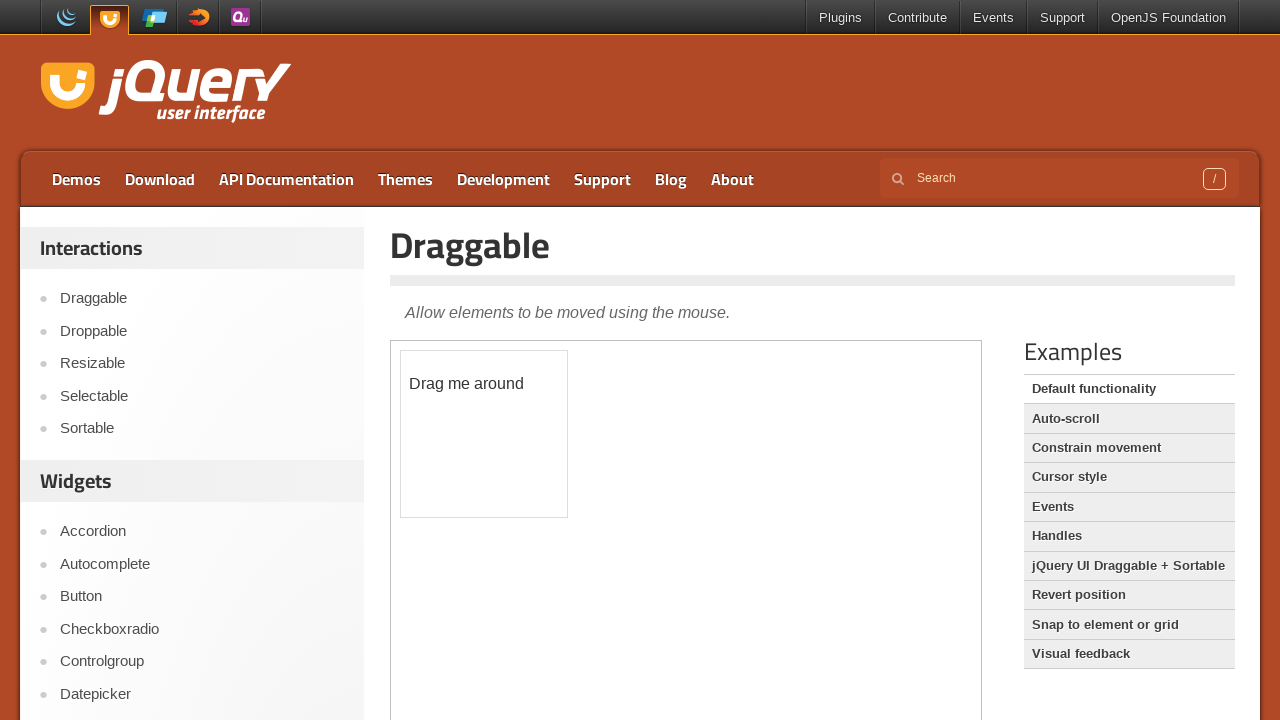

Clicked Download link in main content at (160, 179) on a:text('Download')
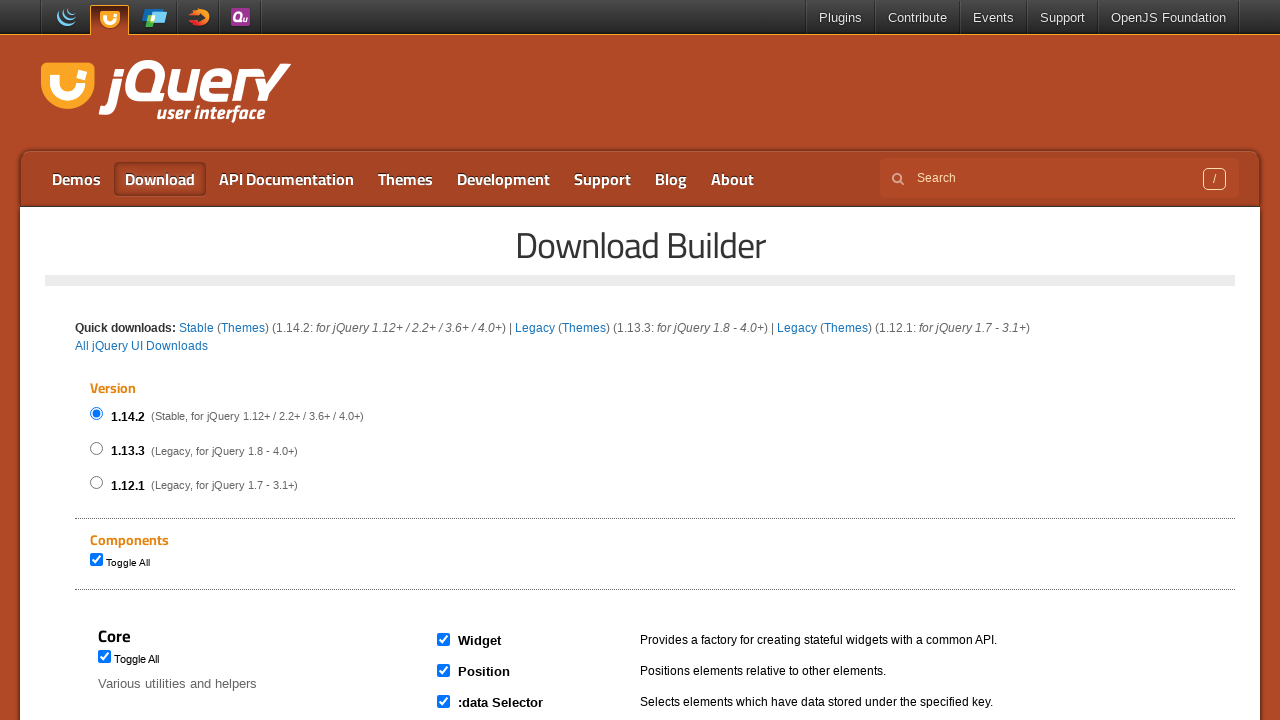

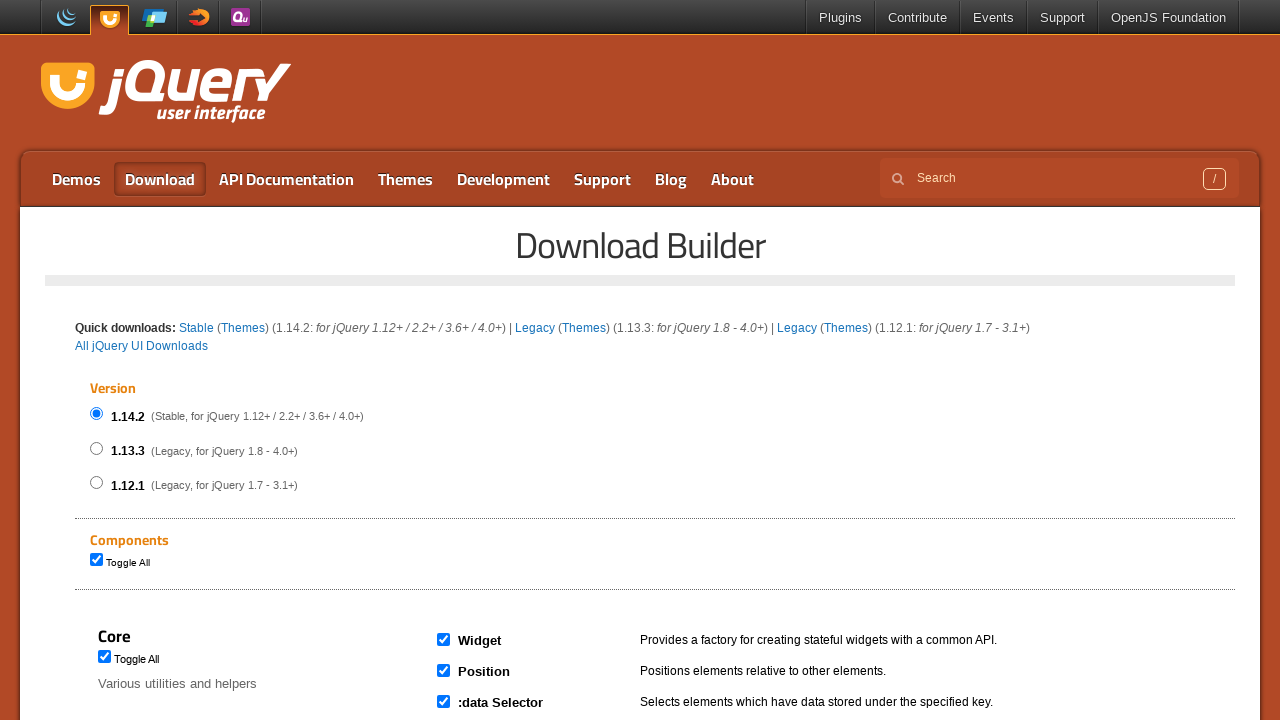